Tests various alert dialog interactions including simple alerts, confirmation dialogs, and prompt dialogs on a demo page

Starting URL: https://leafground.com/alert.xhtml

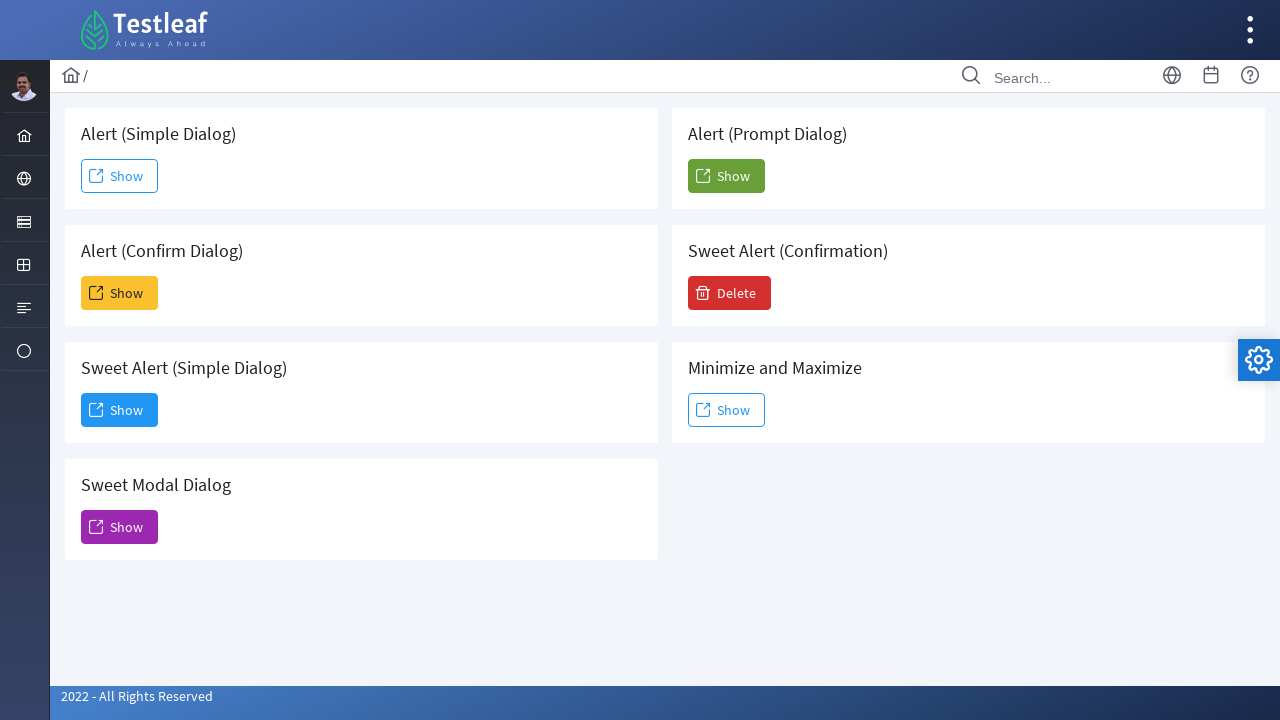

Clicked button to trigger simple alert dialog at (120, 176) on #j_idt88\:j_idt91
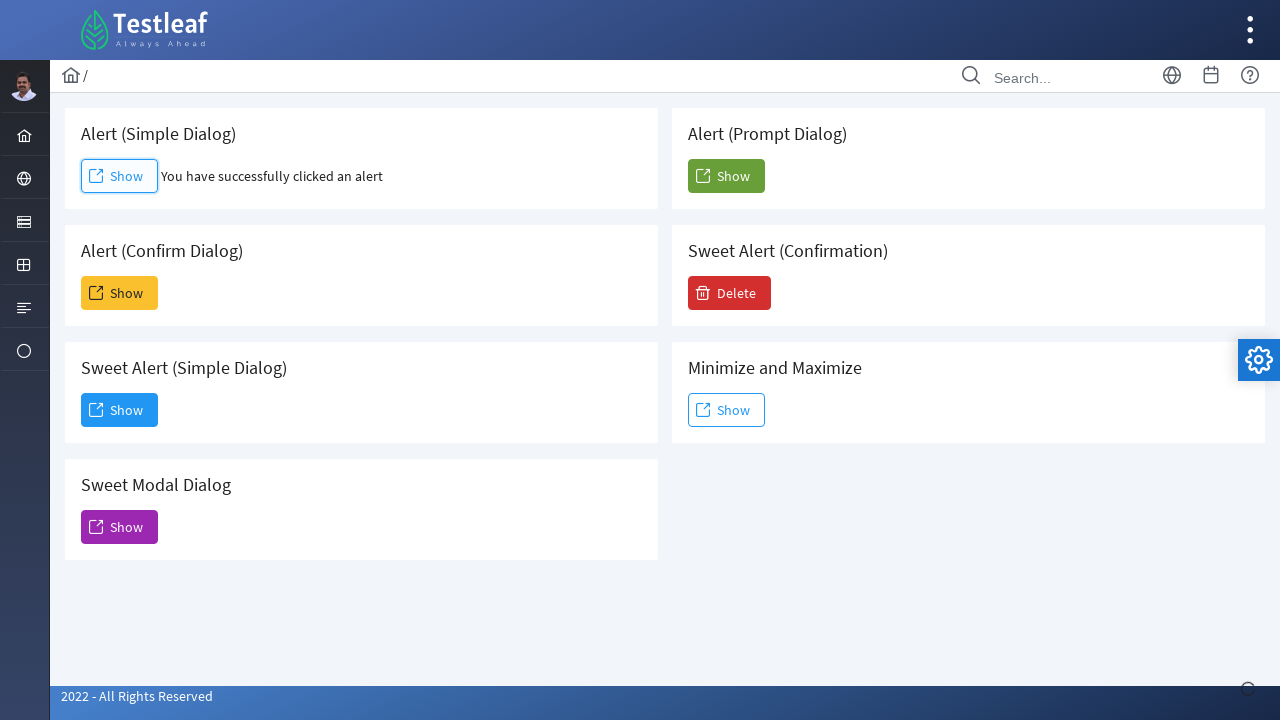

Set up dialog handler to accept simple alert
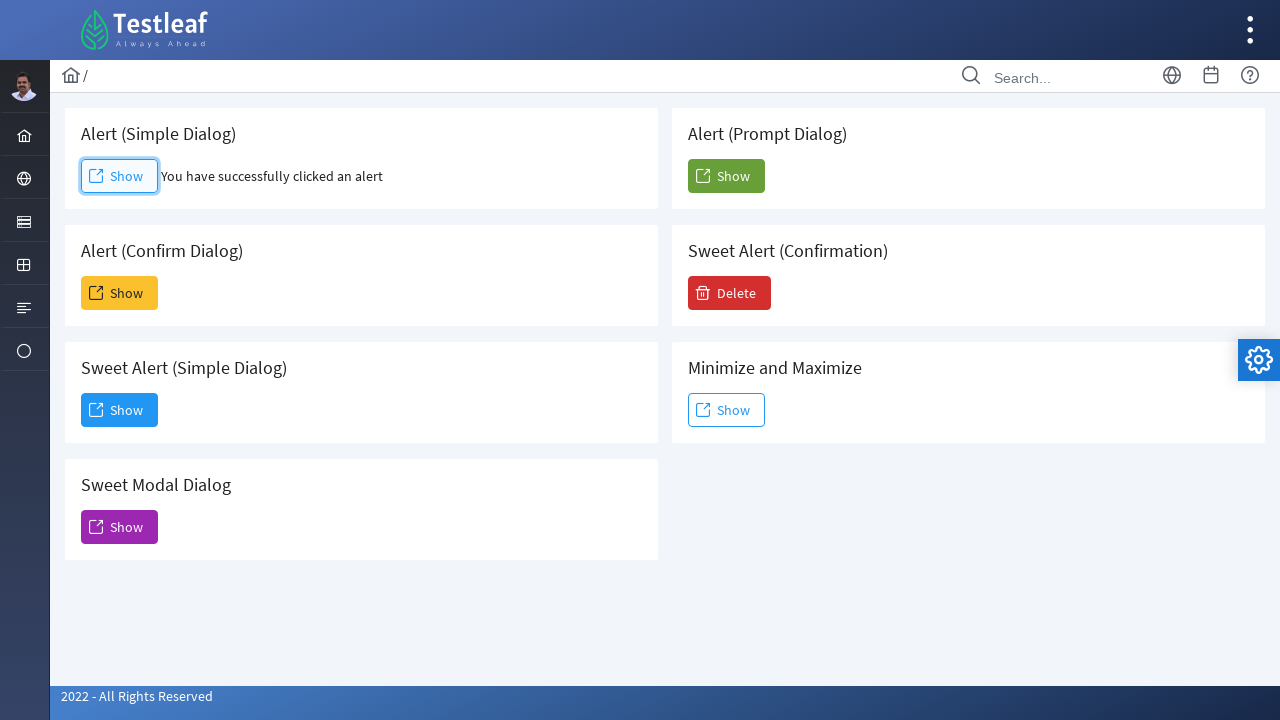

Clicked button to trigger confirmation dialog at (120, 293) on #j_idt88\:j_idt93
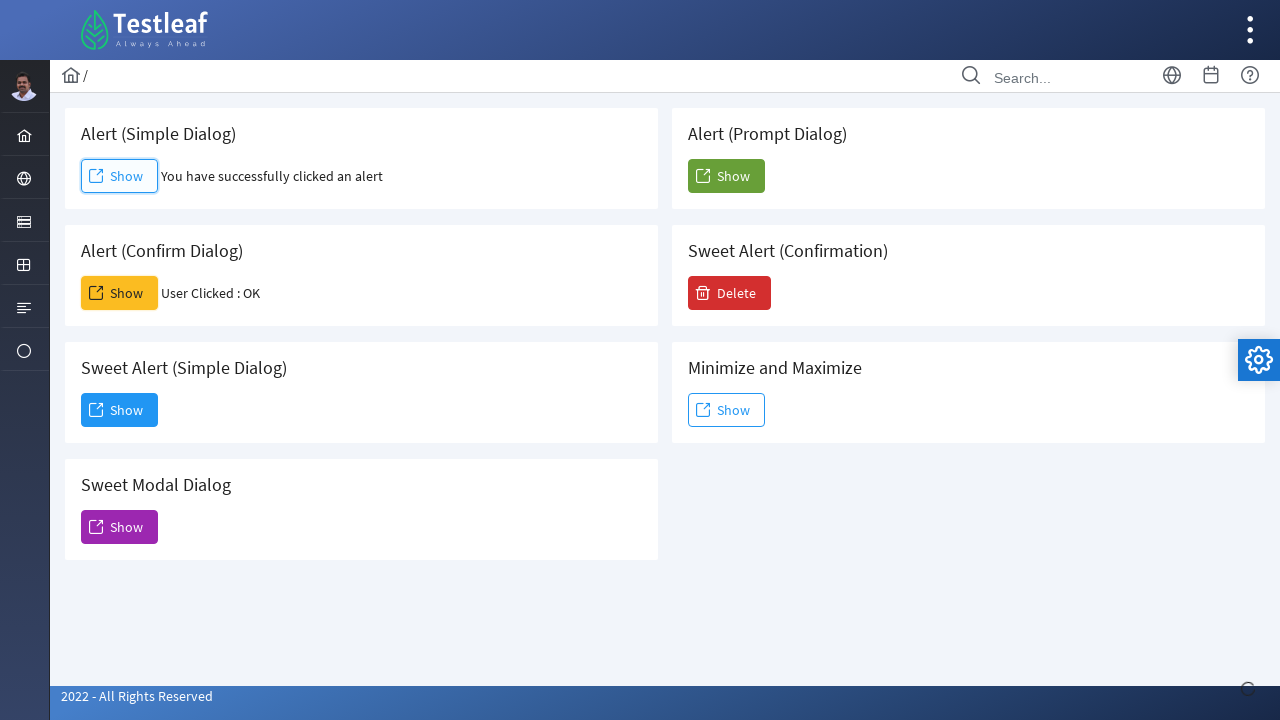

Set up dialog handler to dismiss confirmation dialog
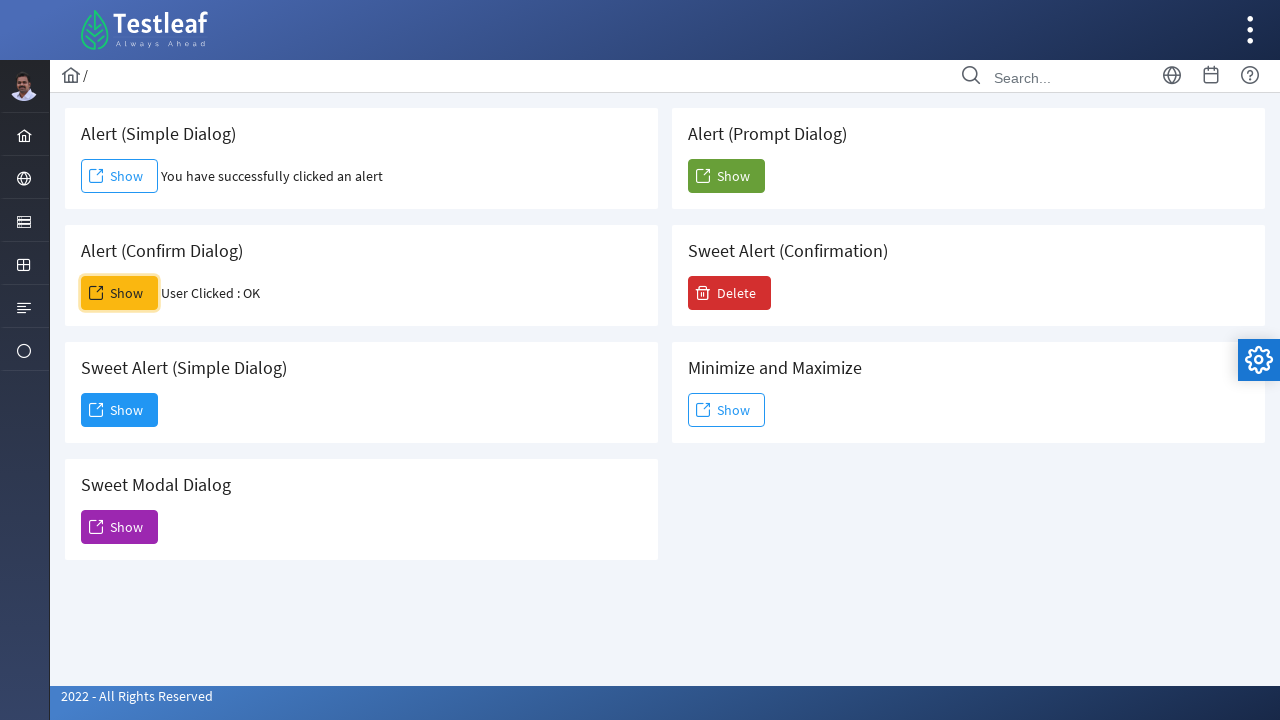

Set up dialog handler for prompt dialog with text input
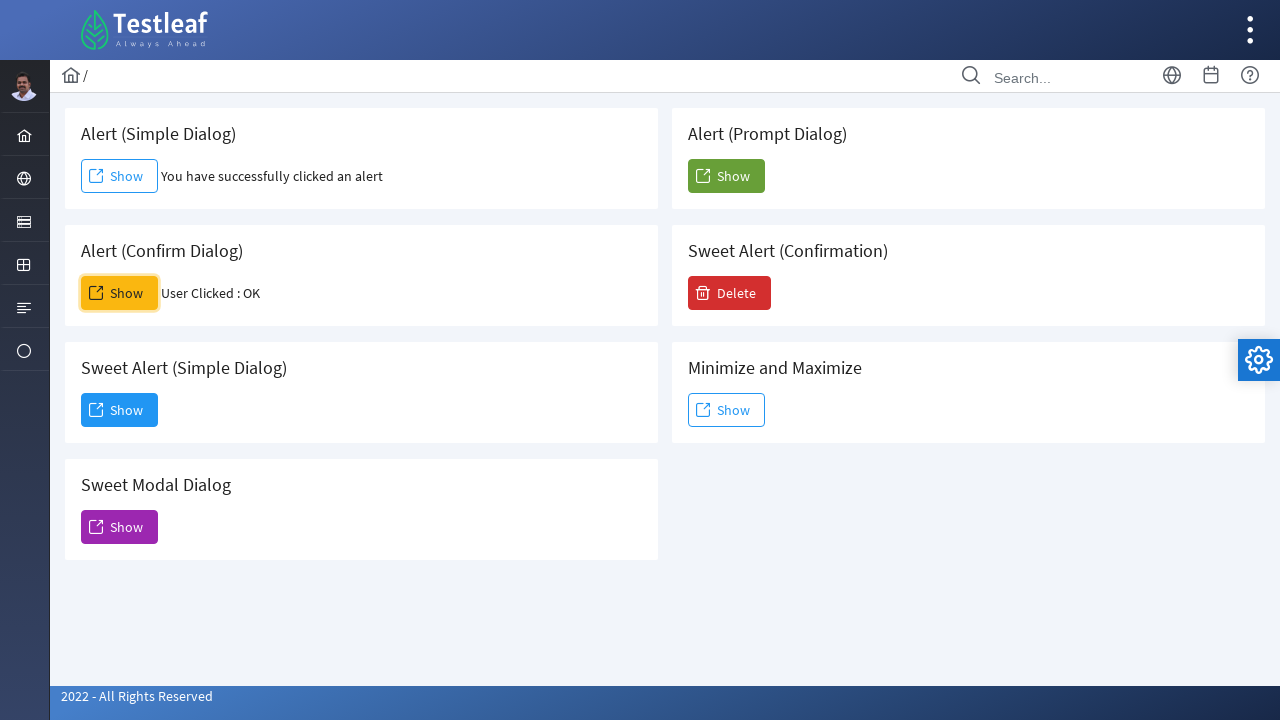

Clicked button to trigger prompt dialog and submitted text at (726, 176) on #j_idt88\:j_idt104
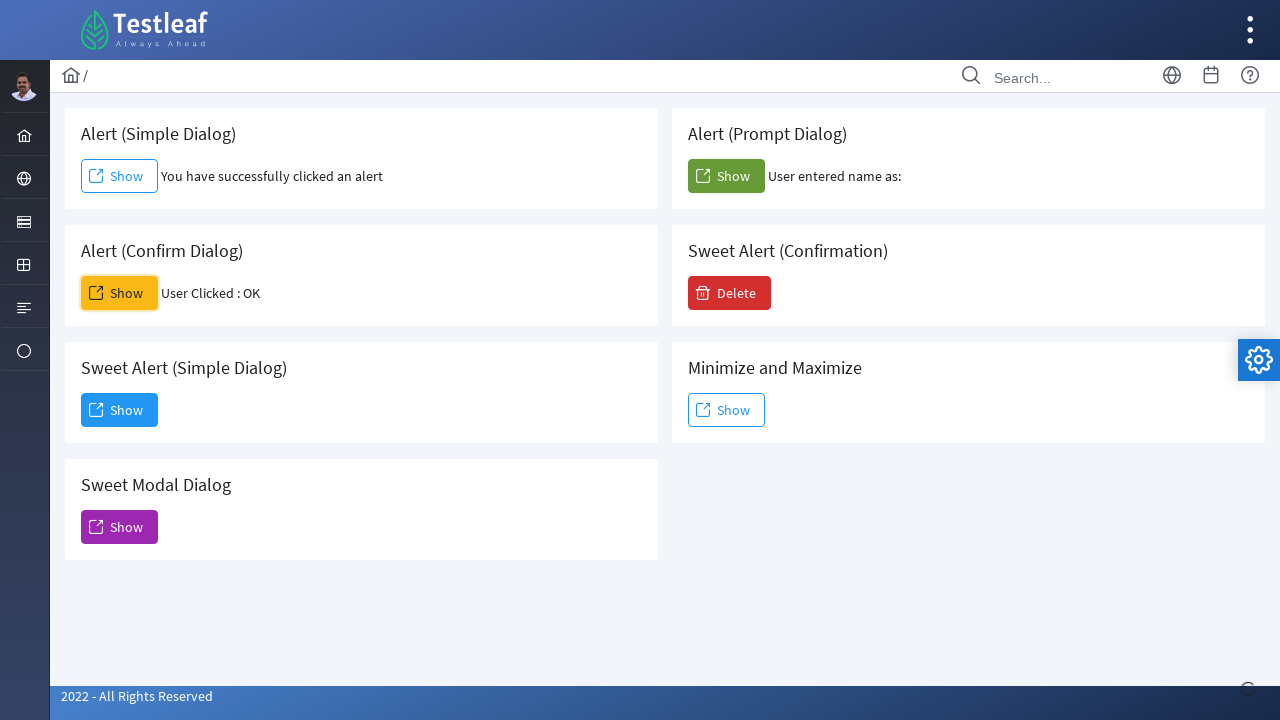

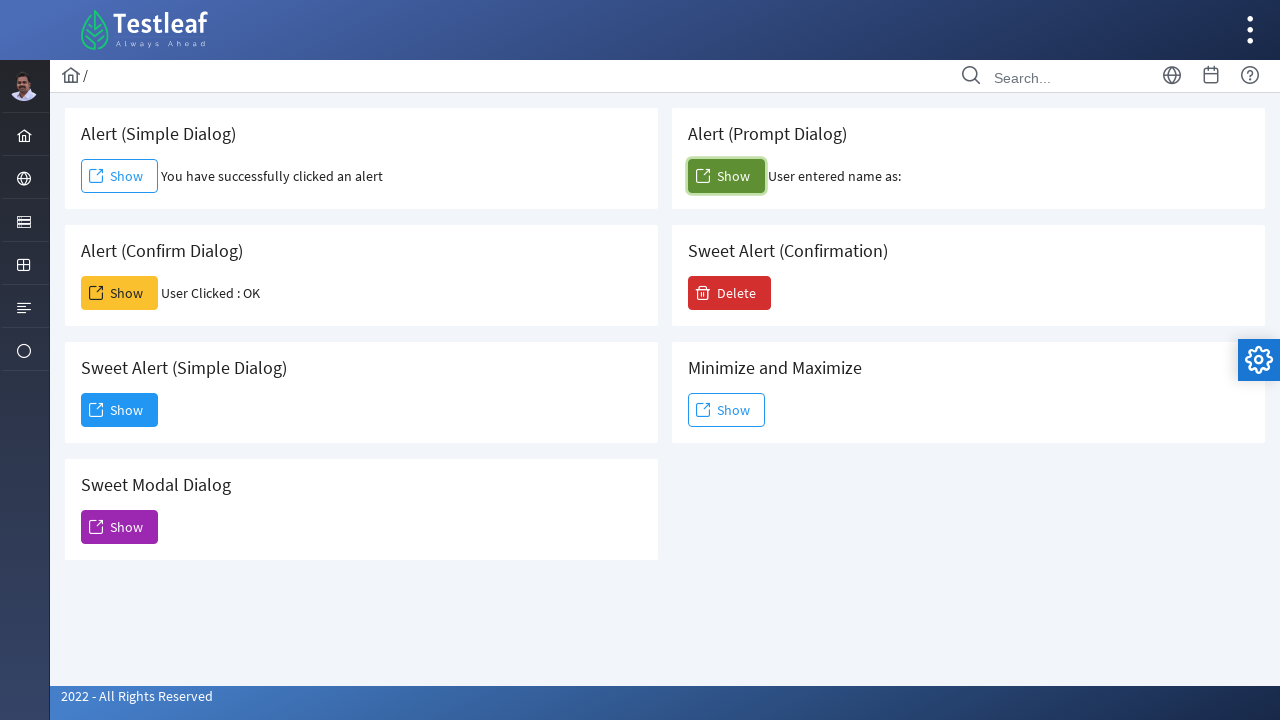